Tests JavaScript prompt dialog handling by entering text and accepting the prompt

Starting URL: https://the-internet.herokuapp.com/

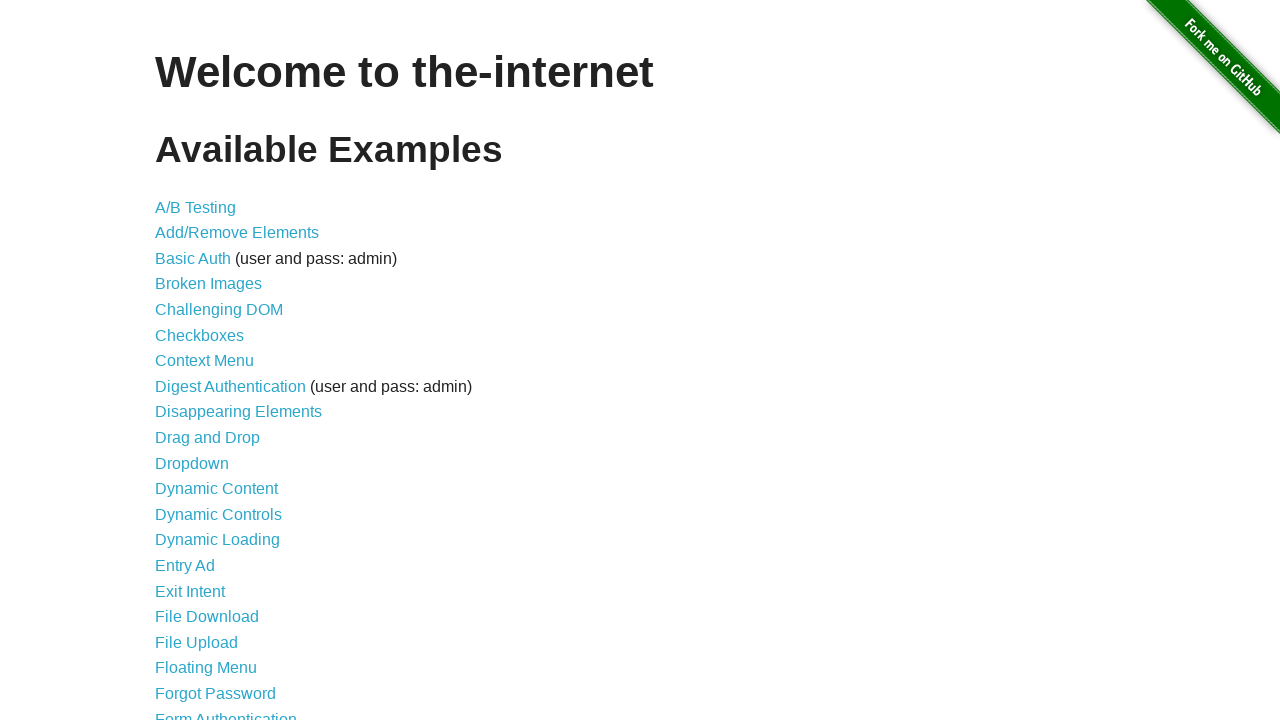

Clicked on JavaScript Alerts link at (214, 361) on text=JavaScript Alerts
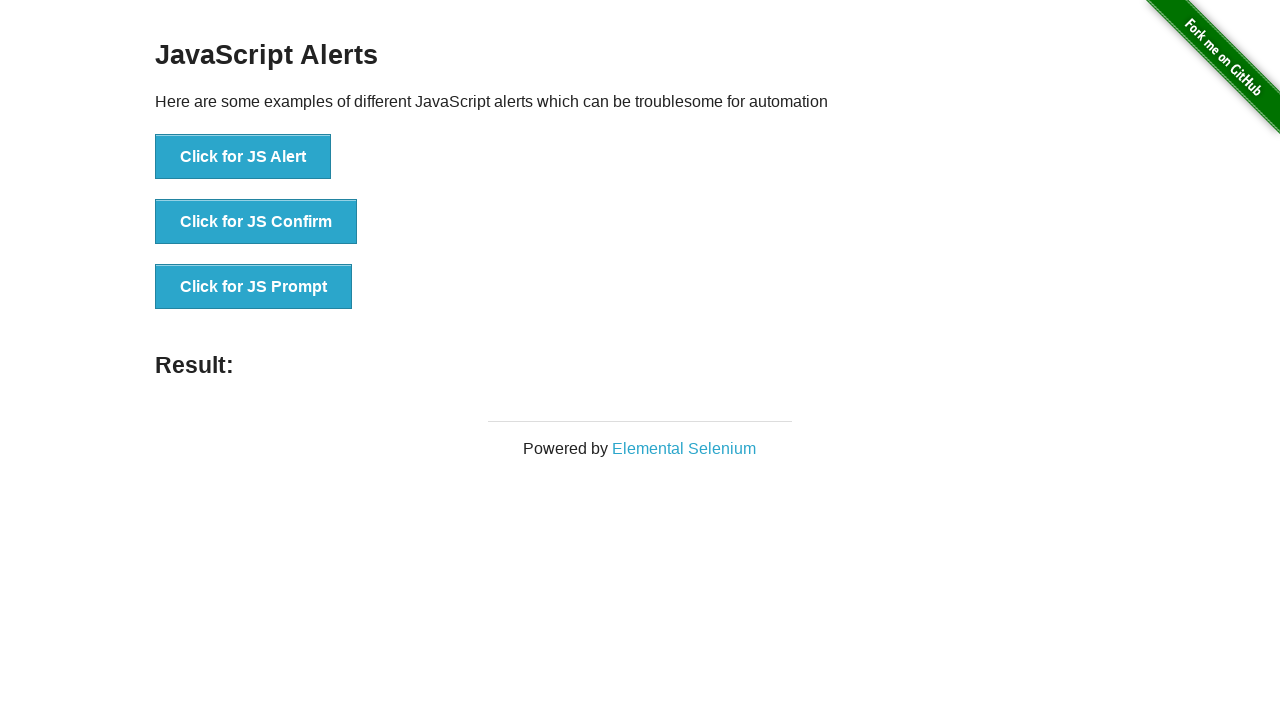

Set up dialog handler to accept prompt with text 'Text Lorem'
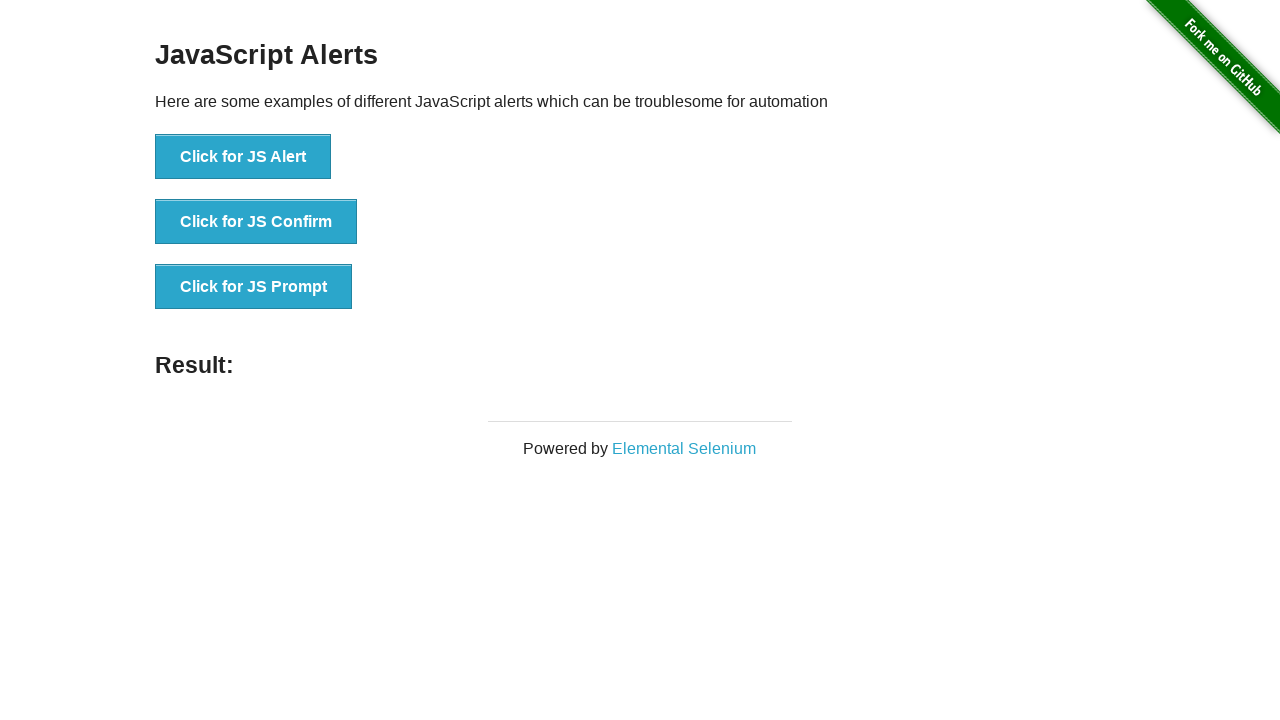

Clicked button to trigger JavaScript prompt dialog at (254, 287) on xpath=//button[text()='Click for JS Prompt']
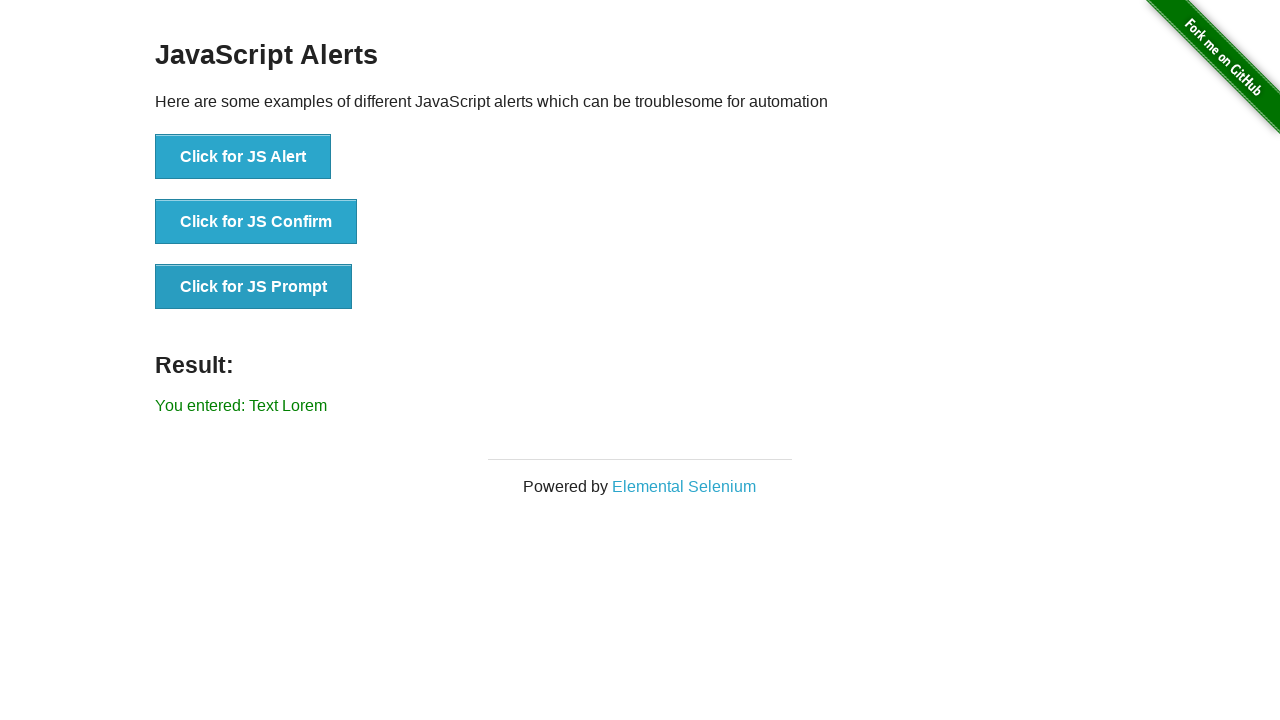

Waited for dialog handling to complete
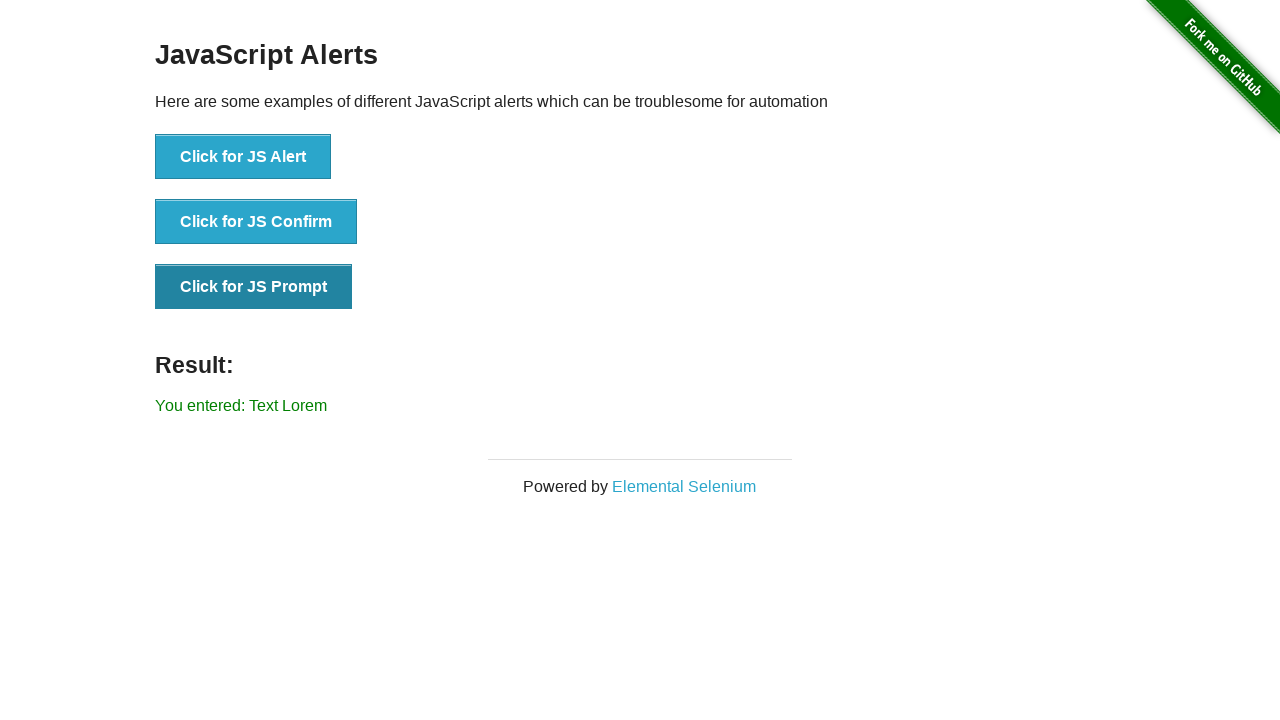

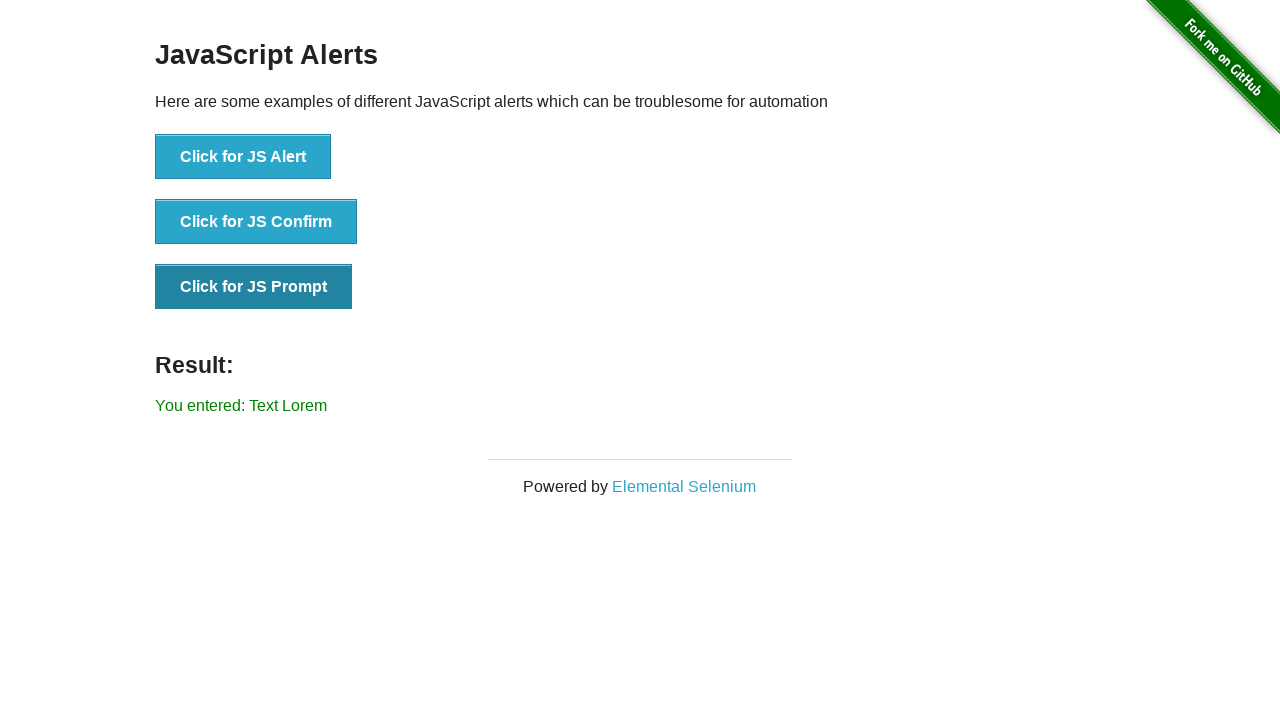